Tests a todo list application by adding three todo items, then toggling the checkbox of the second item to mark it as completed, and verifying the checkbox states.

Starting URL: https://eviltester.github.io/simpletodolist/todo.html#/&eviltester

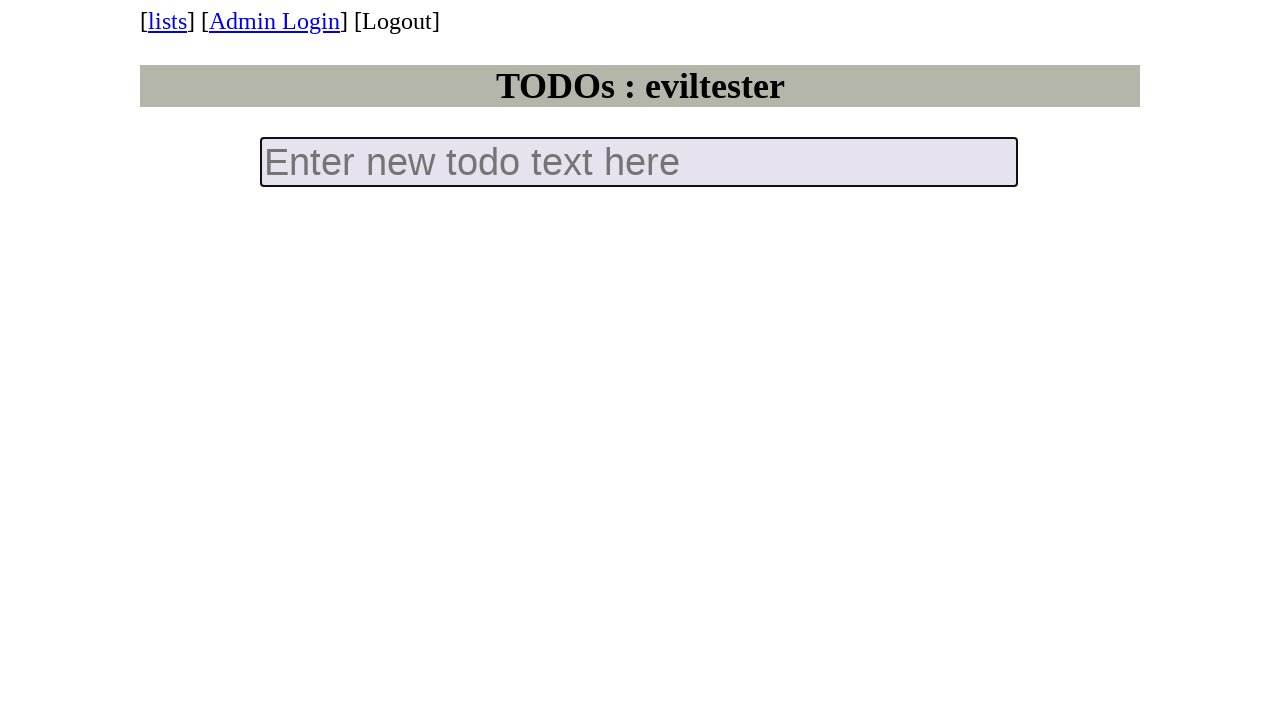

Filled input field with 'todo 1' on input.new-todo
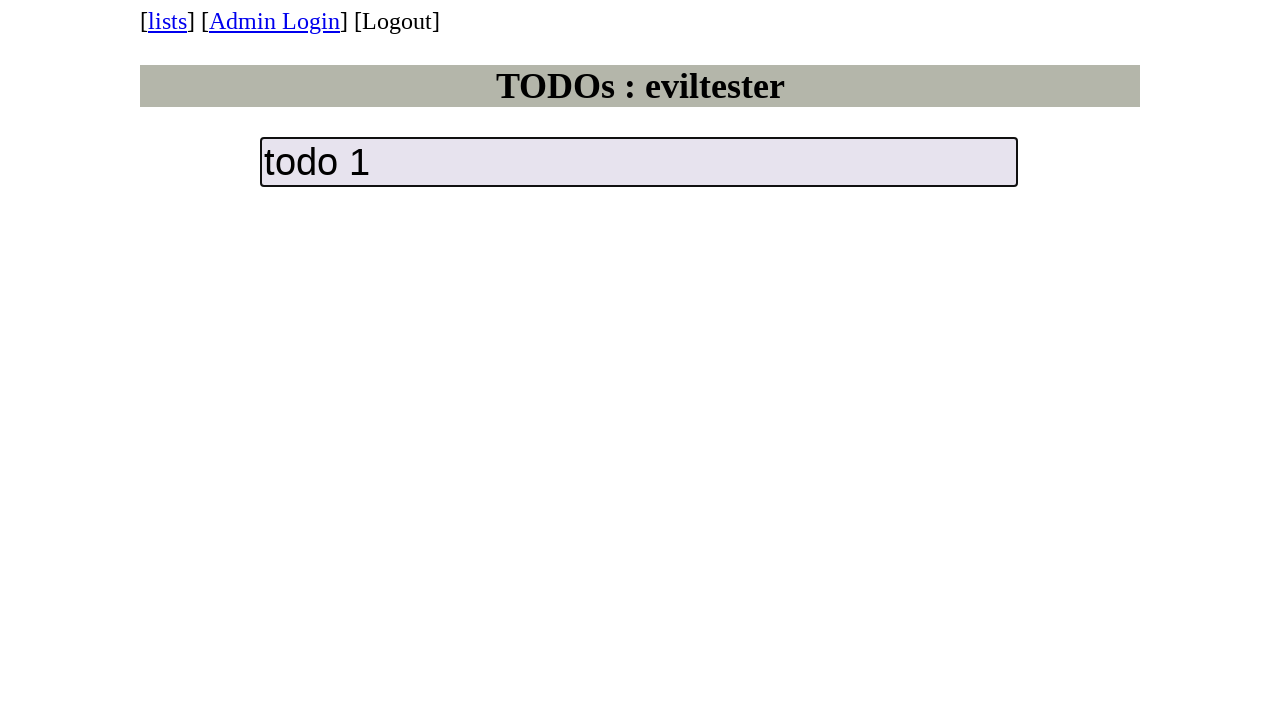

Pressed Enter to add first todo item on input.new-todo
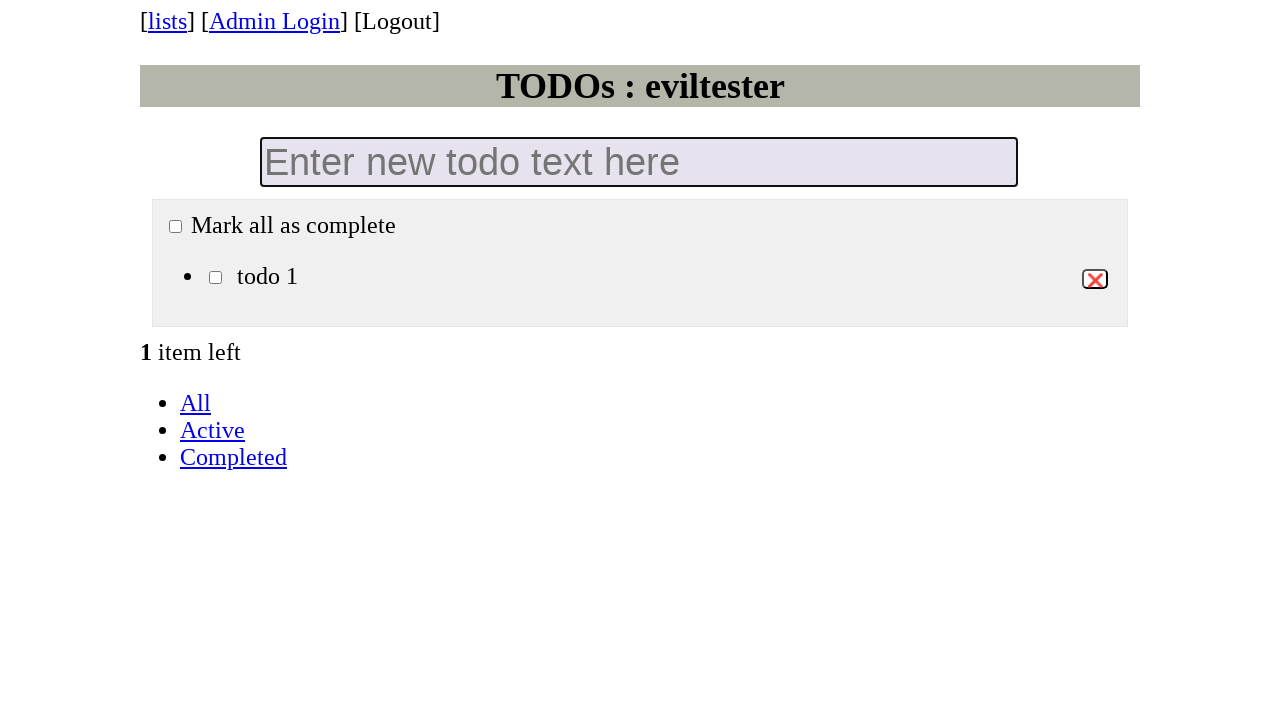

Filled input field with 'todo 2' on input.new-todo
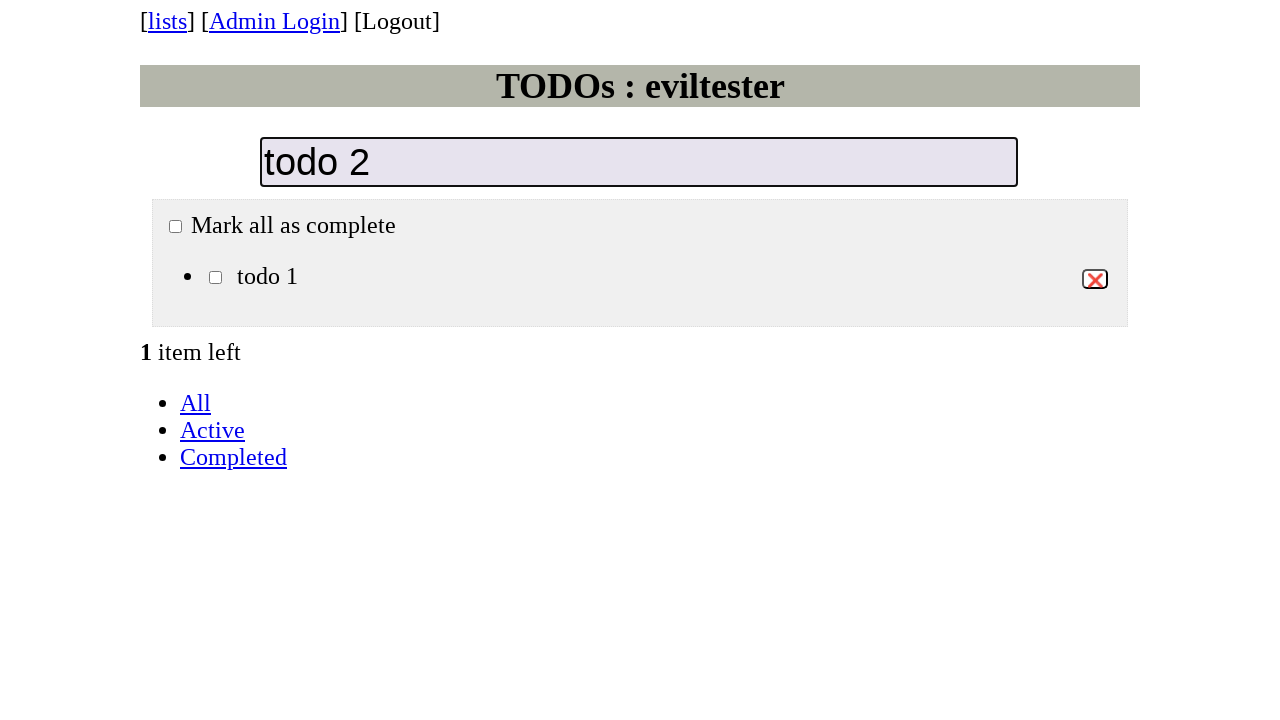

Pressed Enter to add second todo item on input.new-todo
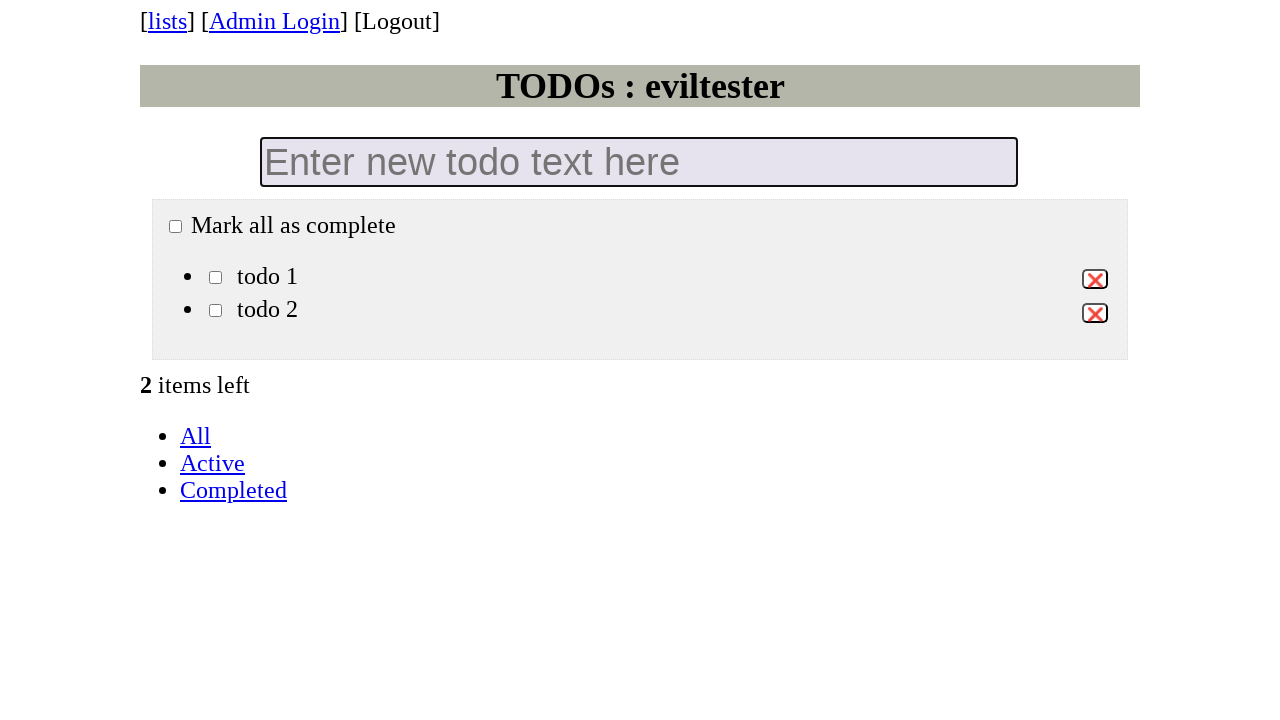

Filled input field with 'todo 3' on input.new-todo
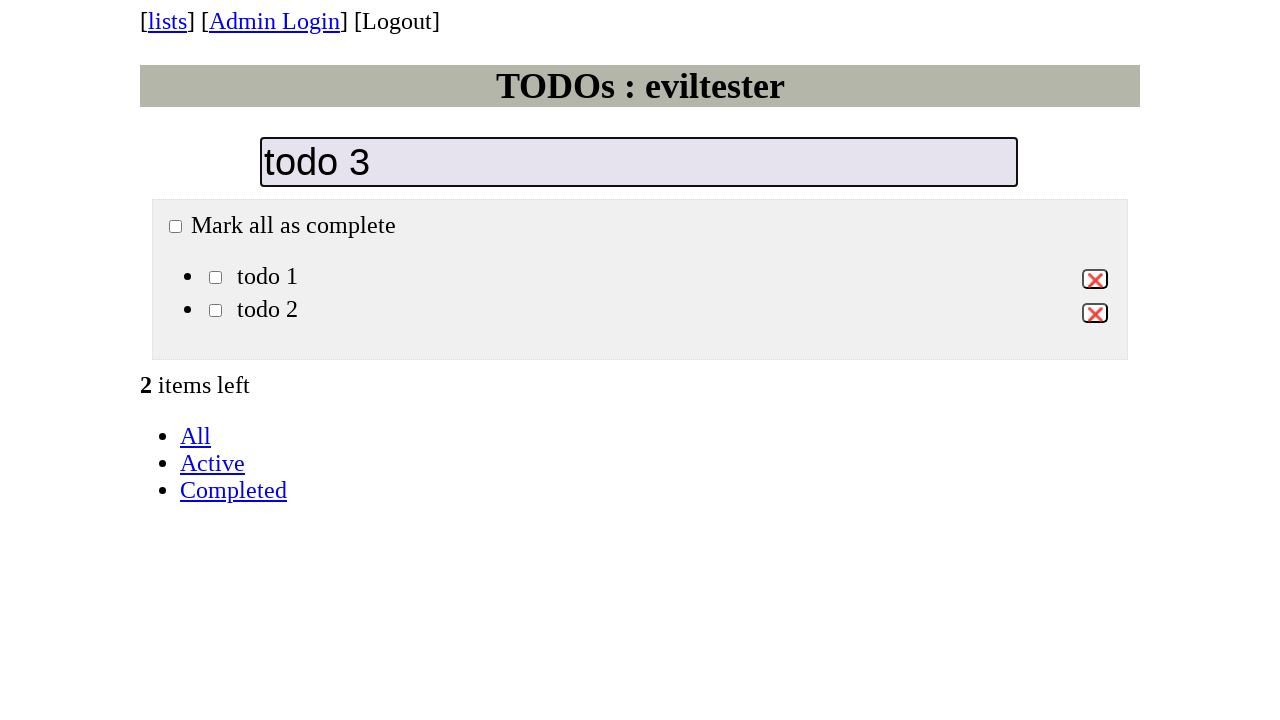

Pressed Enter to add third todo item on input.new-todo
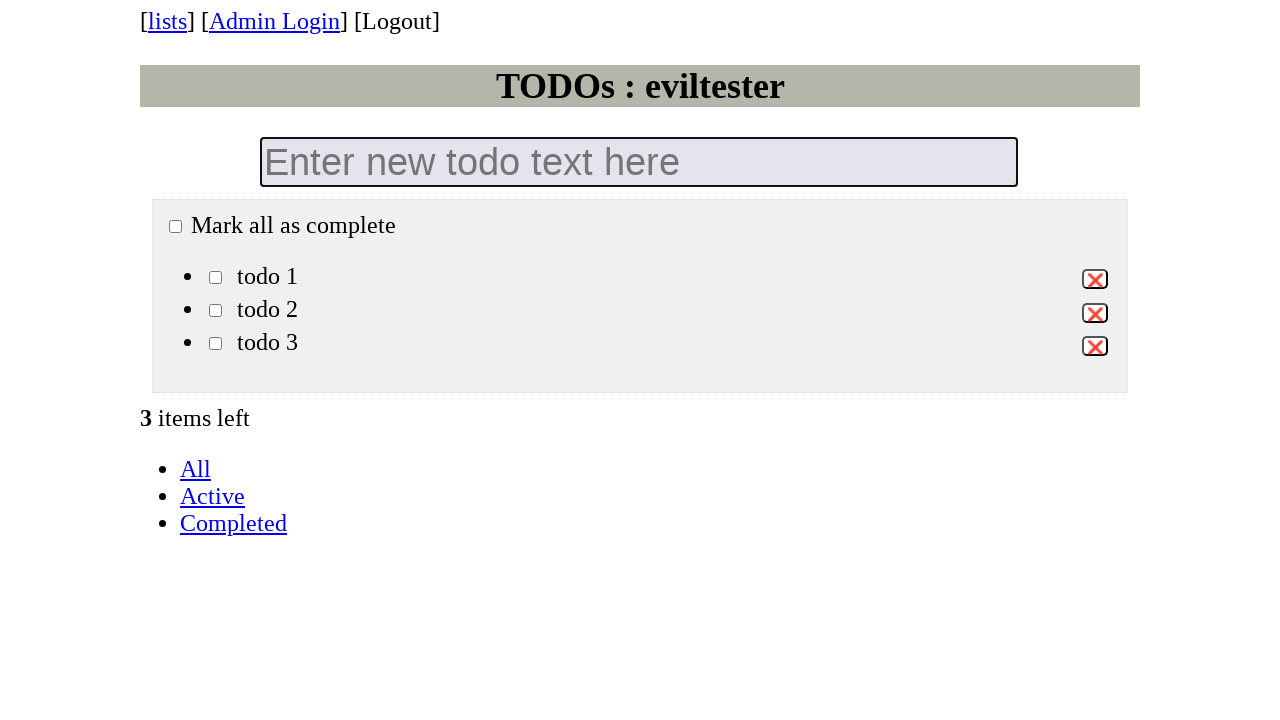

Waited for third todo item to be created
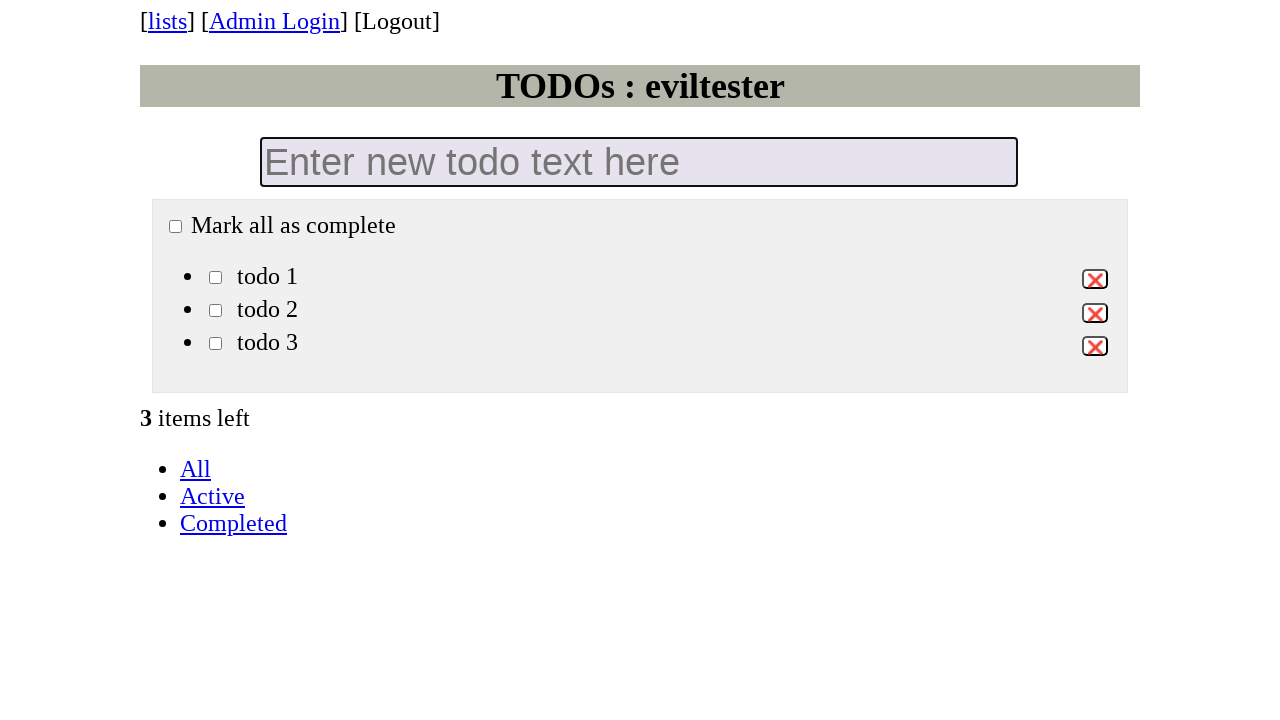

Located all checkbox elements
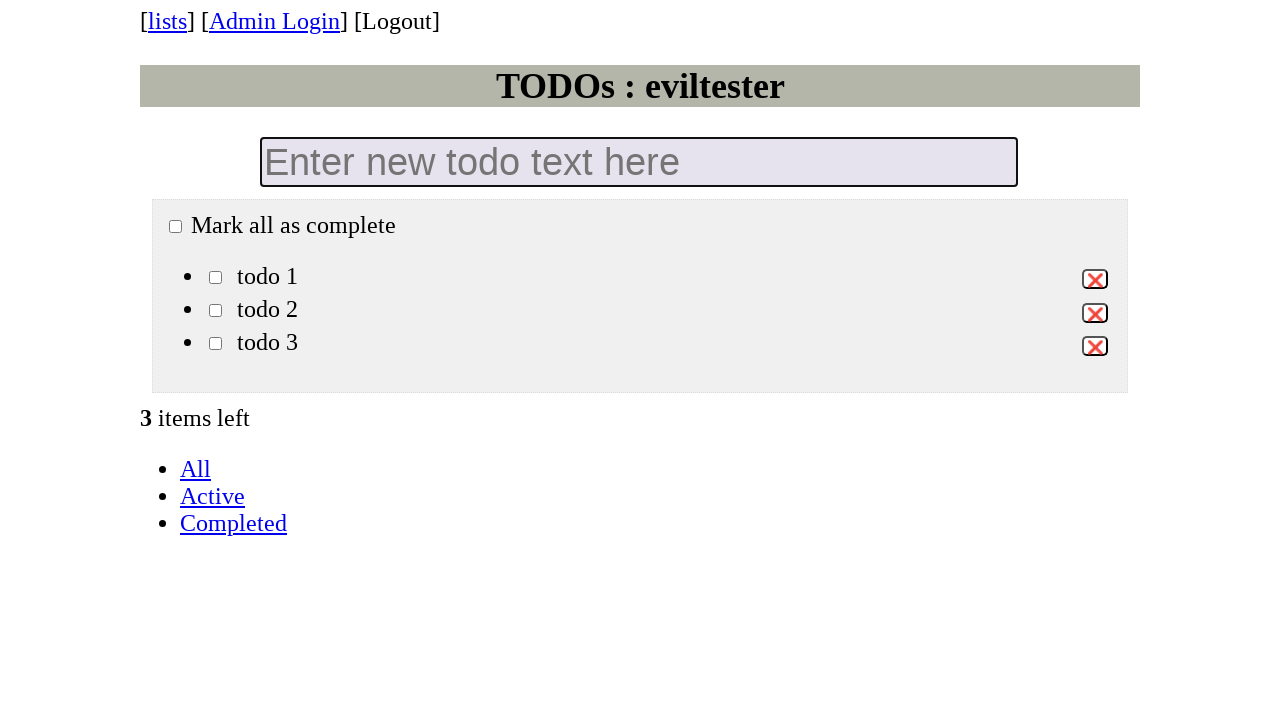

Verified that exactly 3 checkboxes exist
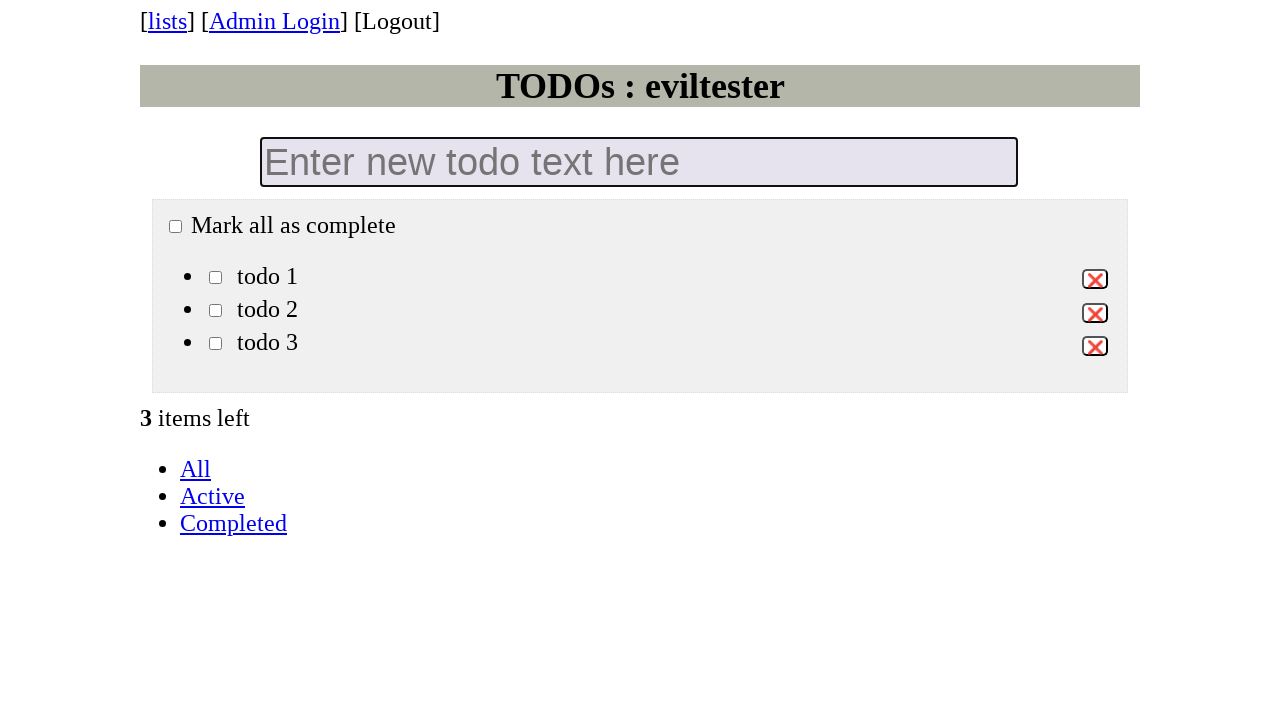

Clicked the checkbox for the second todo item to toggle it at (216, 311) on ul.todo-list input.toggle >> nth=1
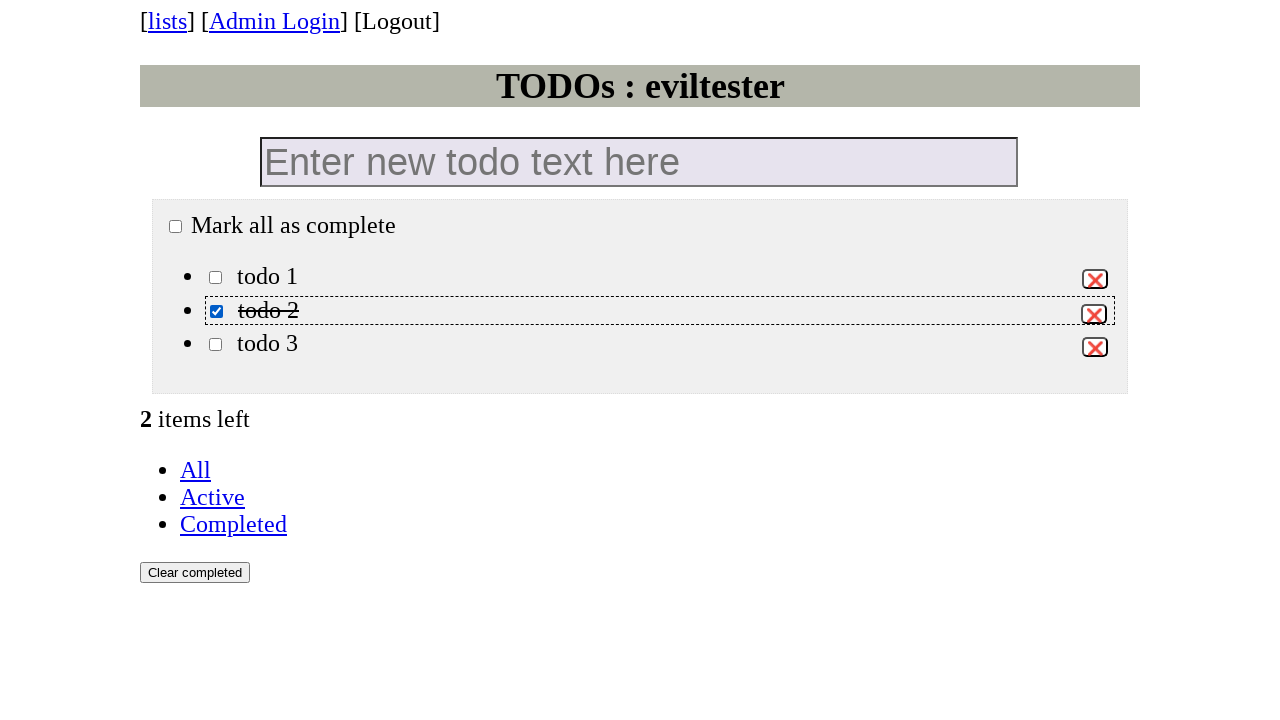

Verified that the first checkbox is unchecked
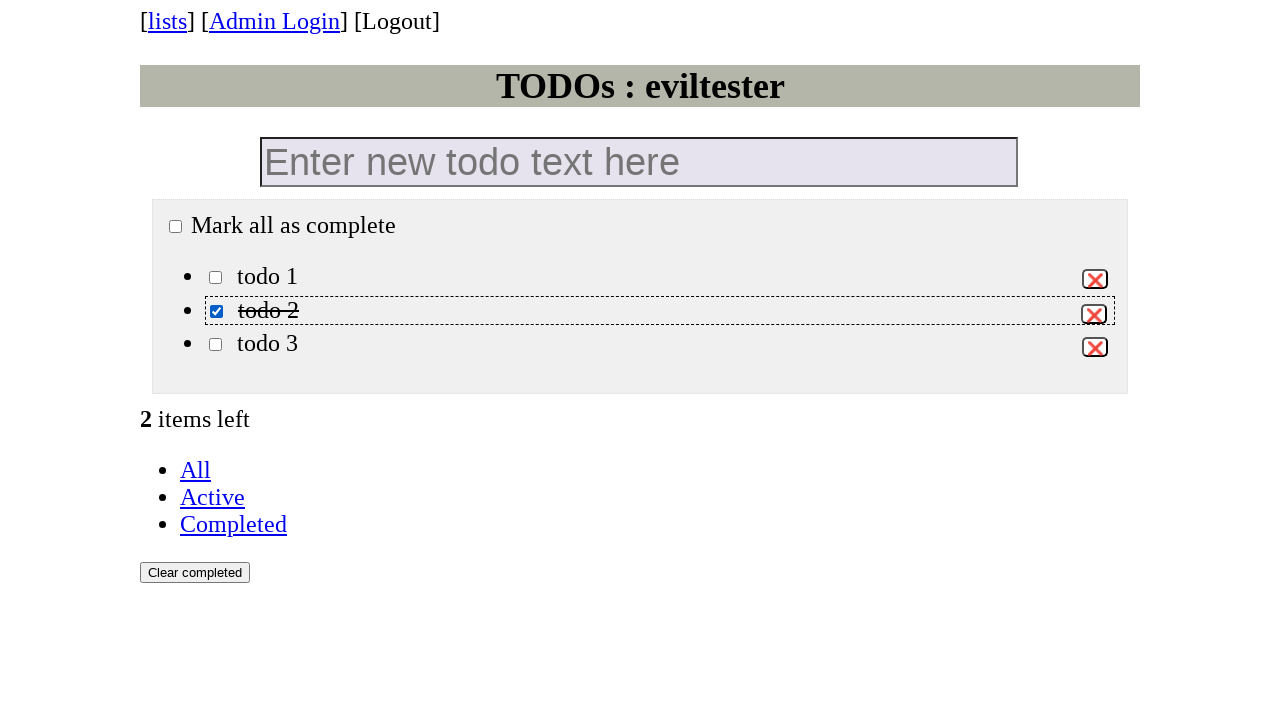

Verified that the second checkbox is checked
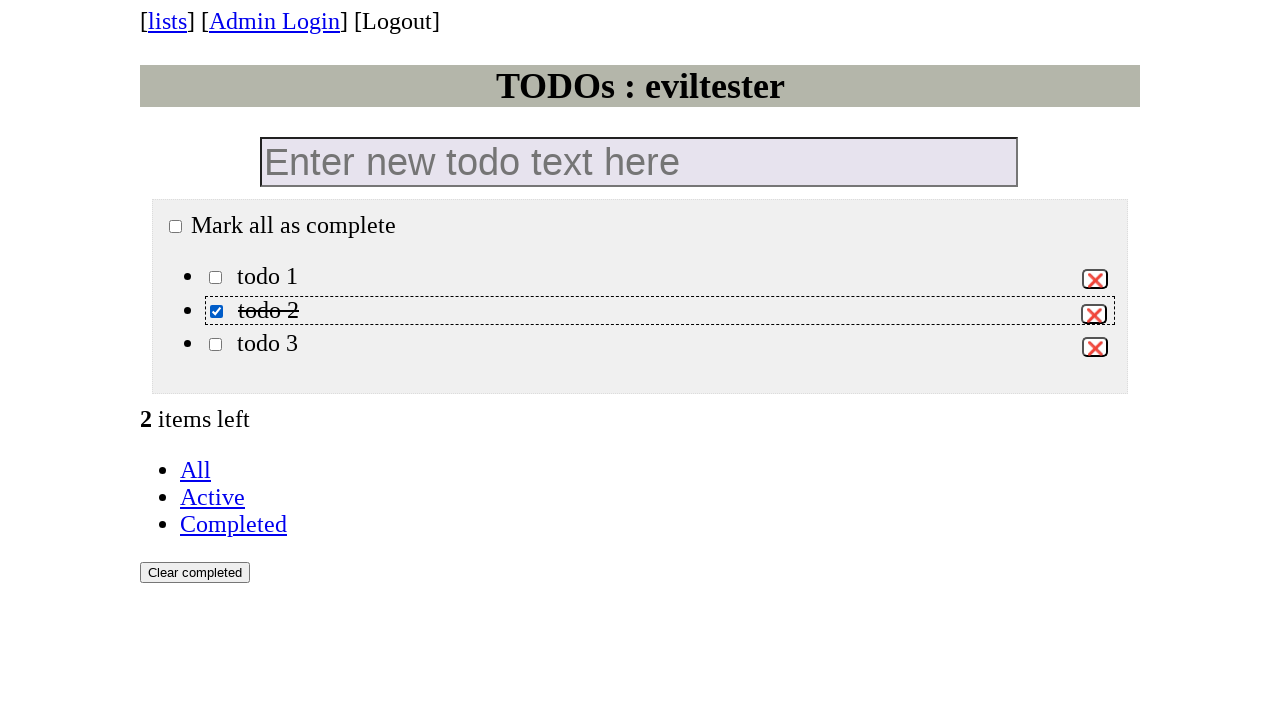

Verified that the third checkbox is unchecked
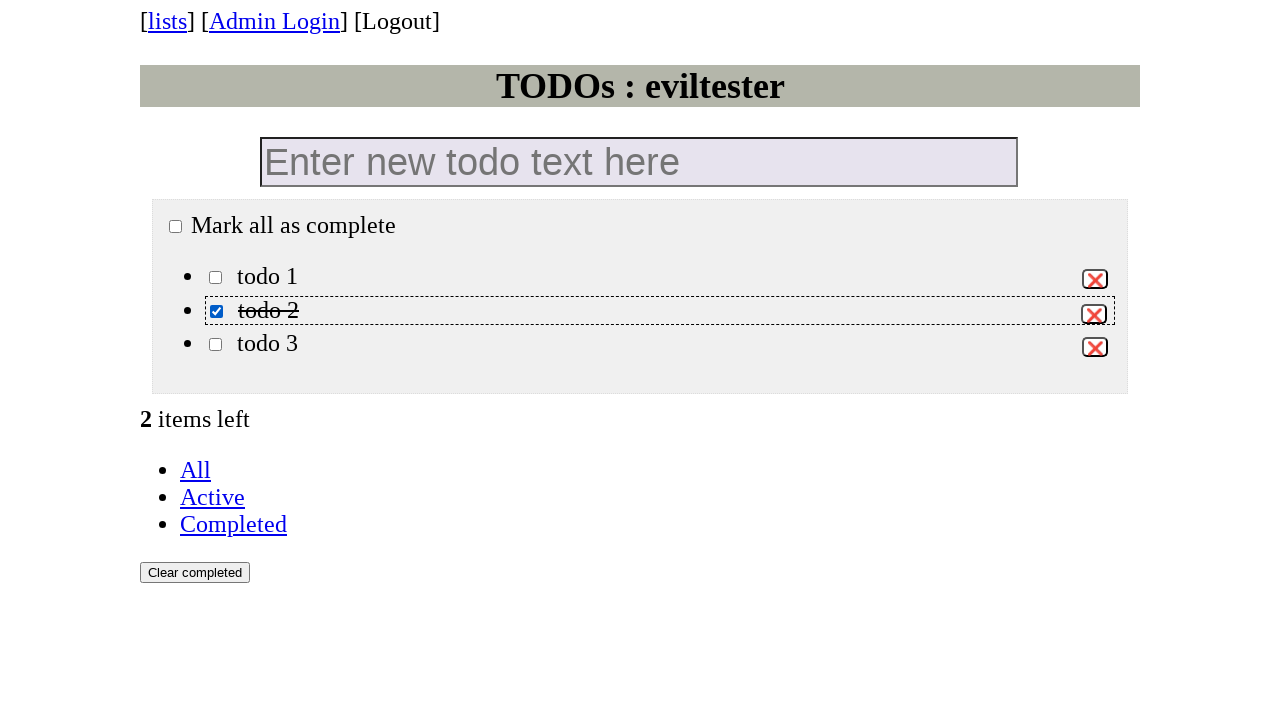

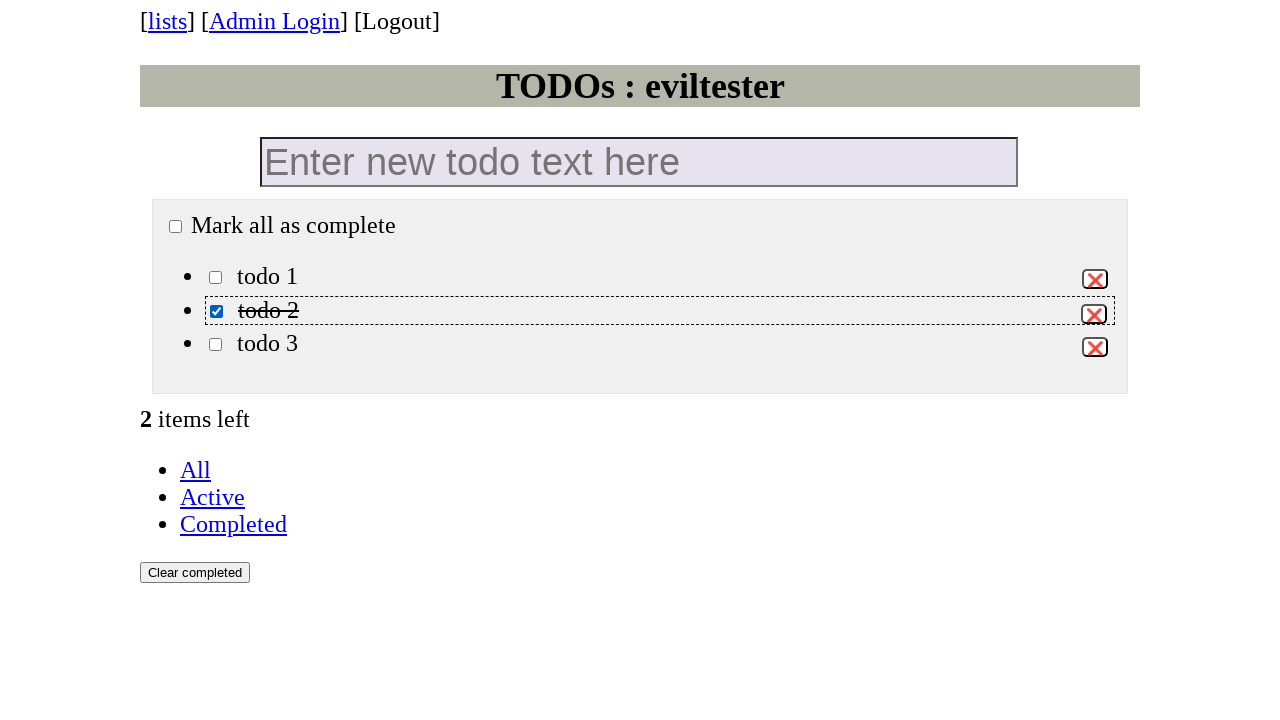